Tests the large modal dialog by navigating to Modal Dialogs section, opening the large modal, clicking on its content, and closing it

Starting URL: https://demoqa.com

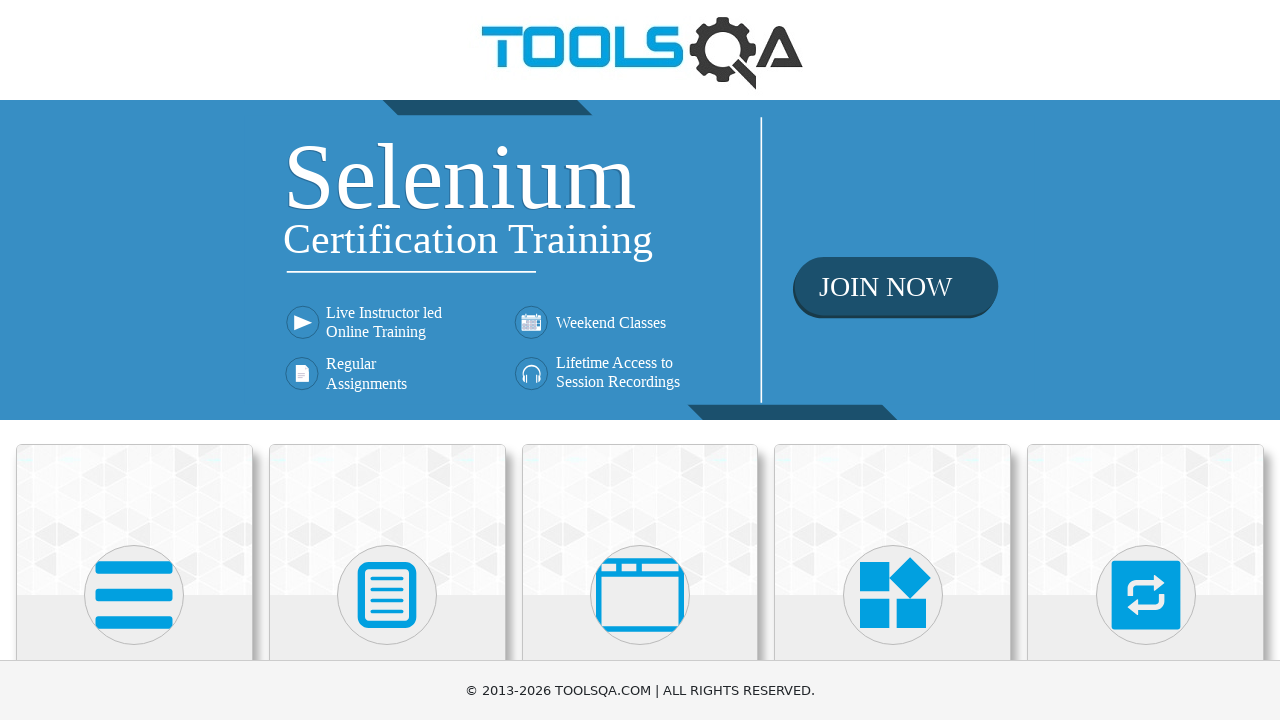

Clicked on 'Alerts, Frame & Windows' section heading at (640, 360) on internal:role=heading[name="Alerts, Frame & Windows"i]
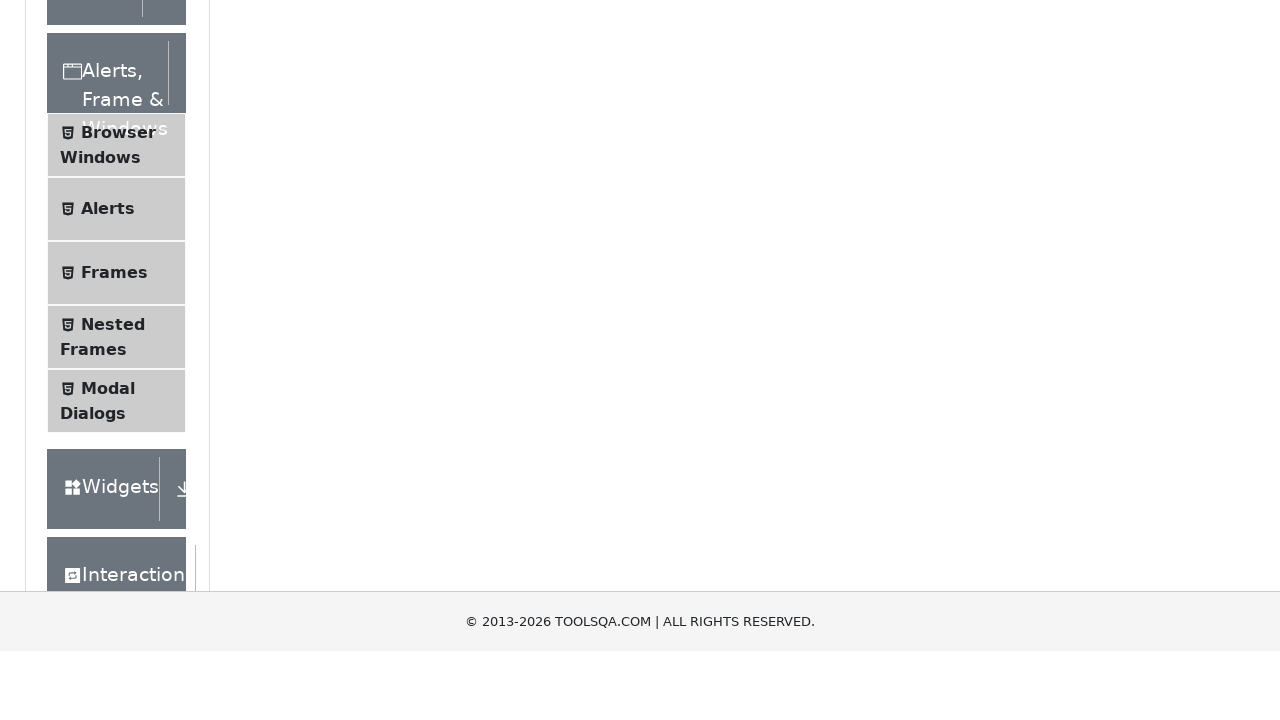

Clicked on 'Modal Dialogs' menu item at (108, 348) on internal:text="Modal Dialogs"i
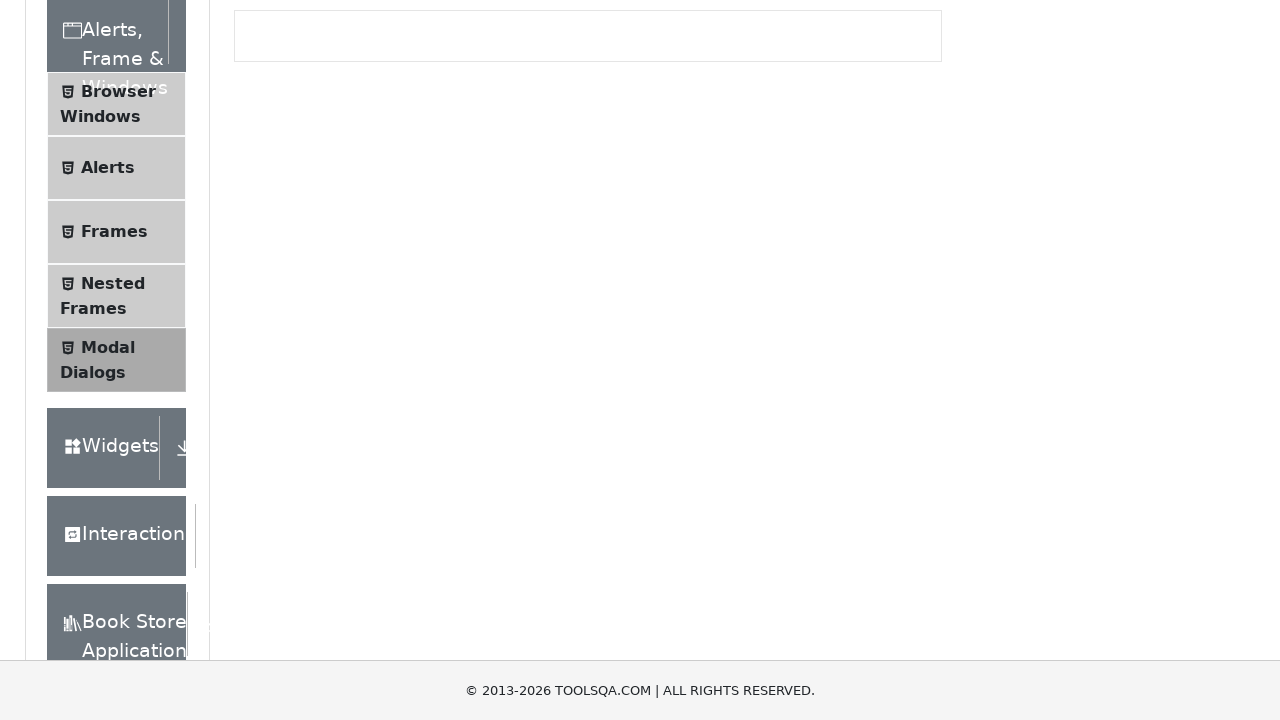

Clicked 'Large modal' button to open the modal dialog at (422, 274) on internal:role=button[name="Large modal"i]
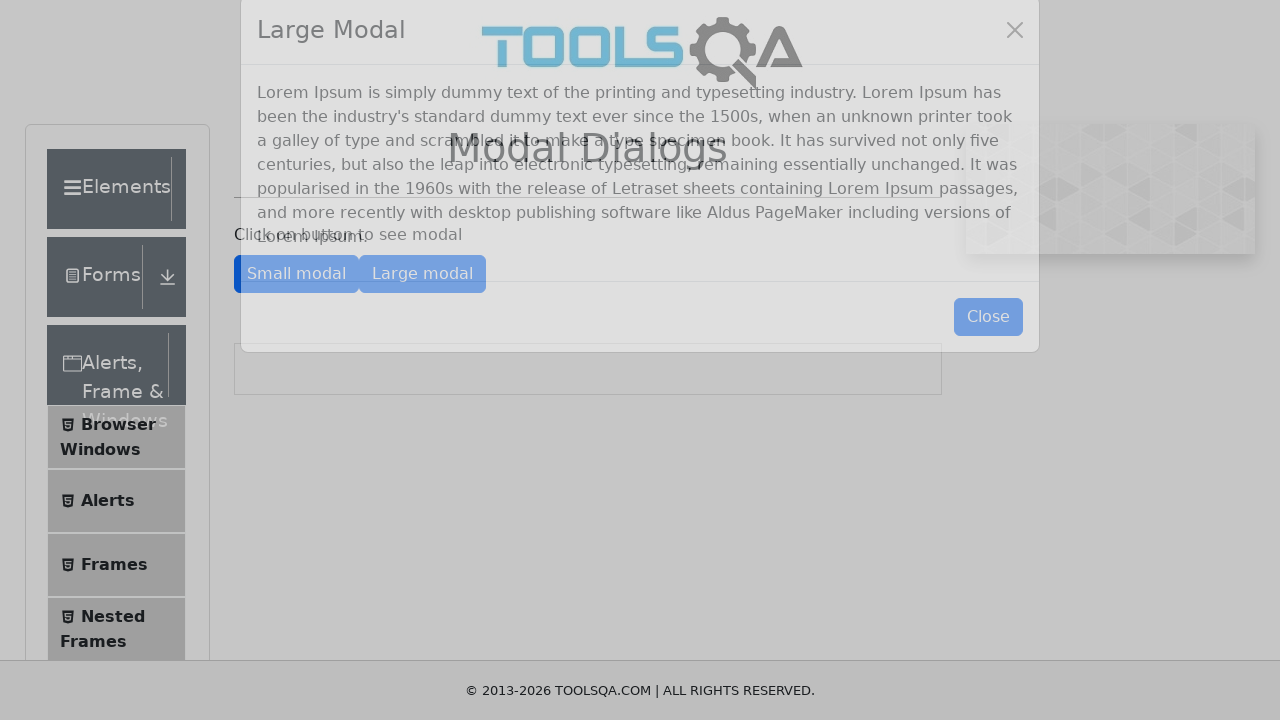

Clicked on modal content text 'Lorem Ipsum is simply dummy' at (640, 198) on internal:text="Lorem Ipsum is simply dummy"i
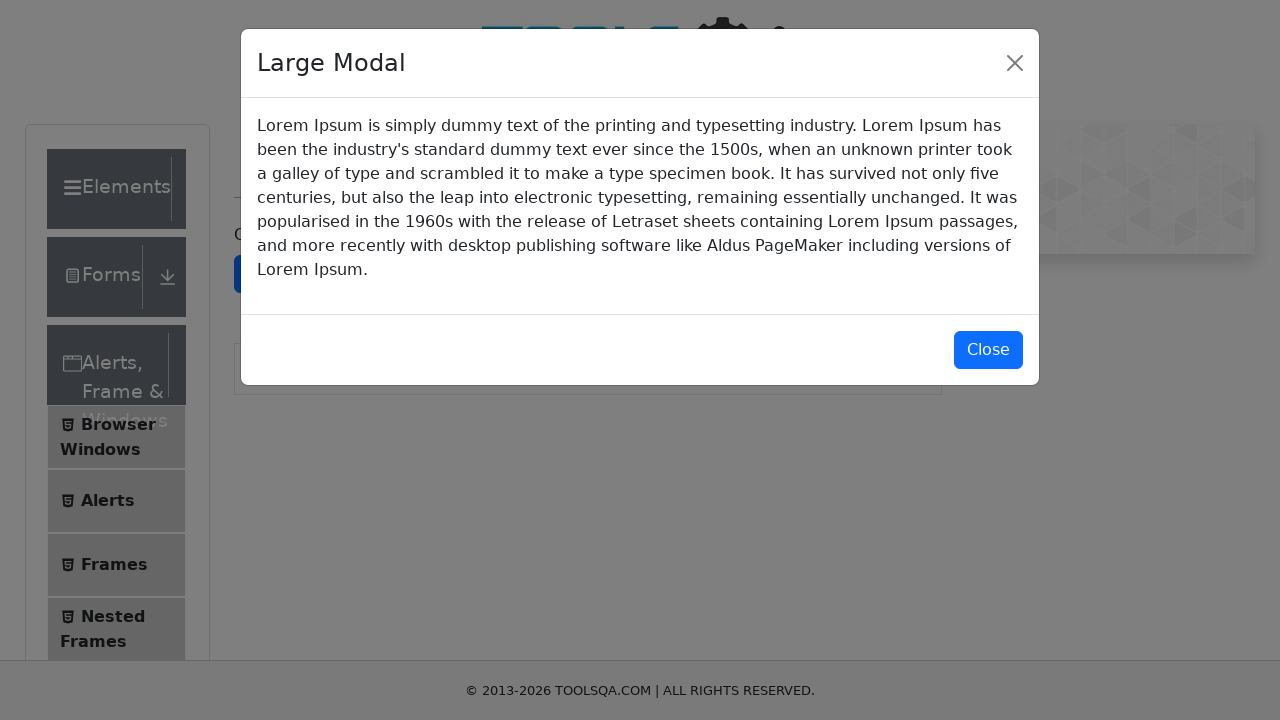

Clicked the close button to close the large modal at (988, 350) on #closeLargeModal
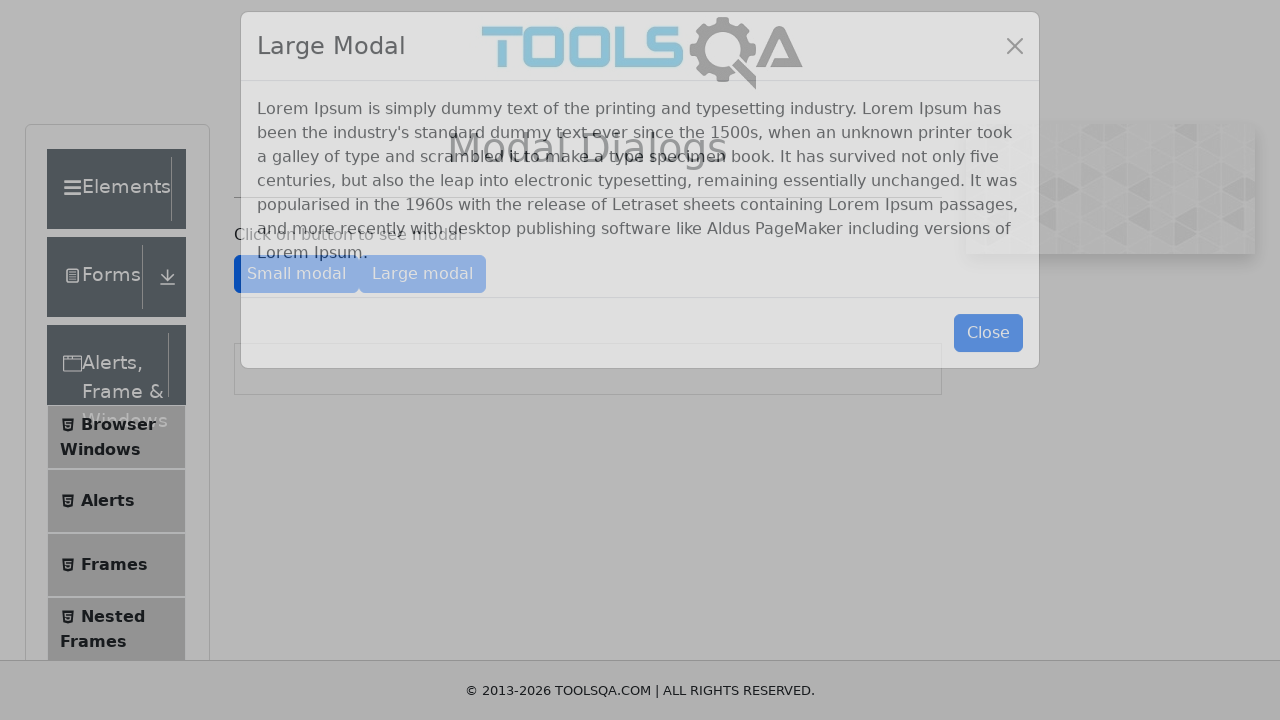

Waited 500ms for page to stabilize after modal closes
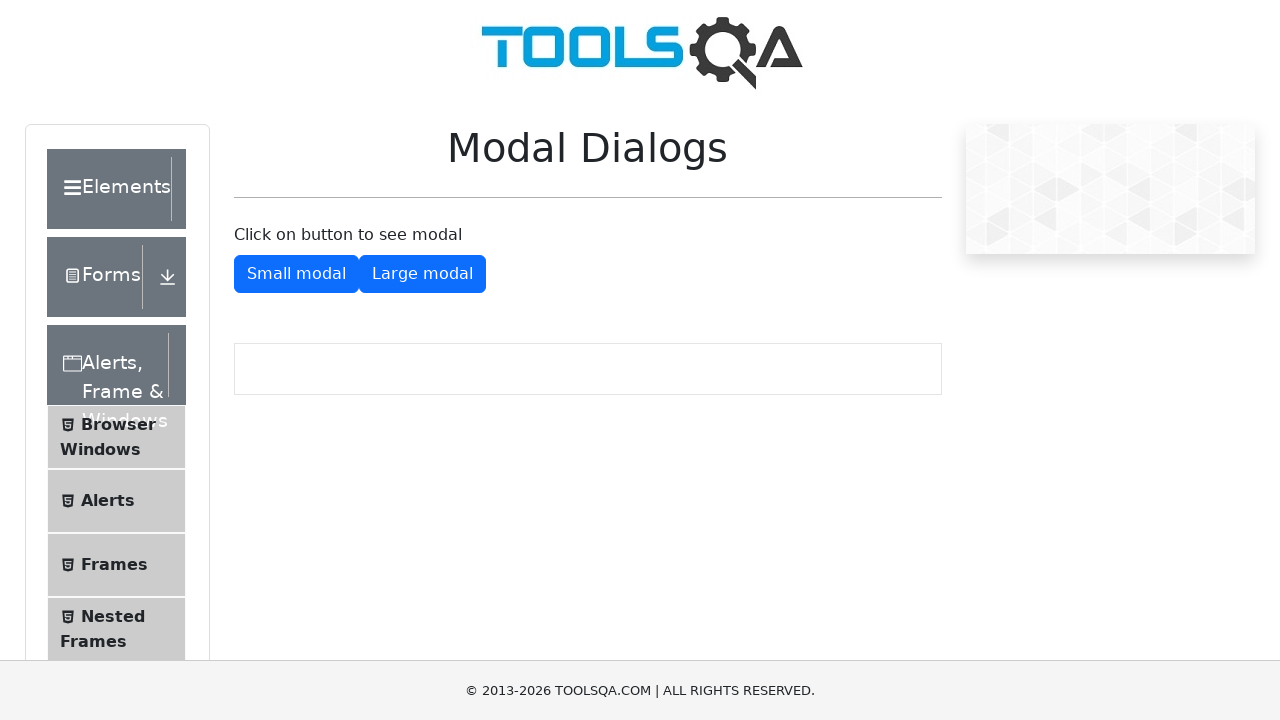

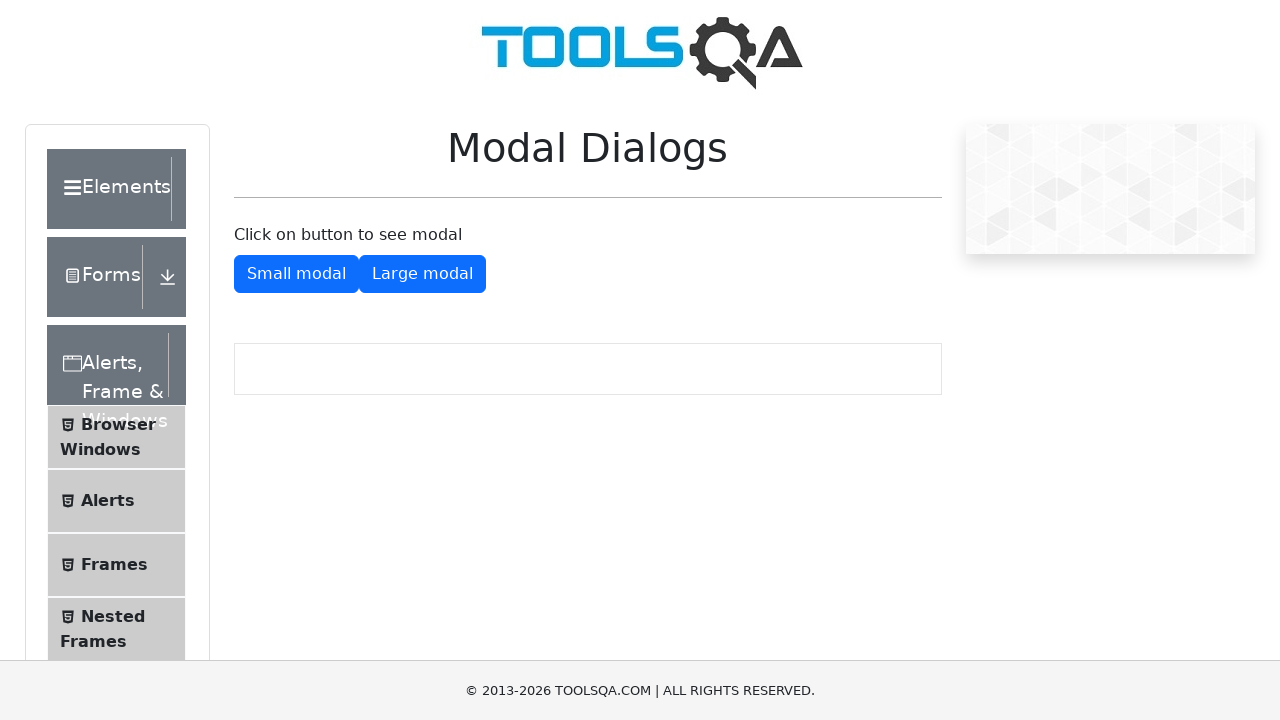